Navigates to the Anh Tester website and clicks on the blog navigation link to access the blog section.

Starting URL: https://anhtester.com

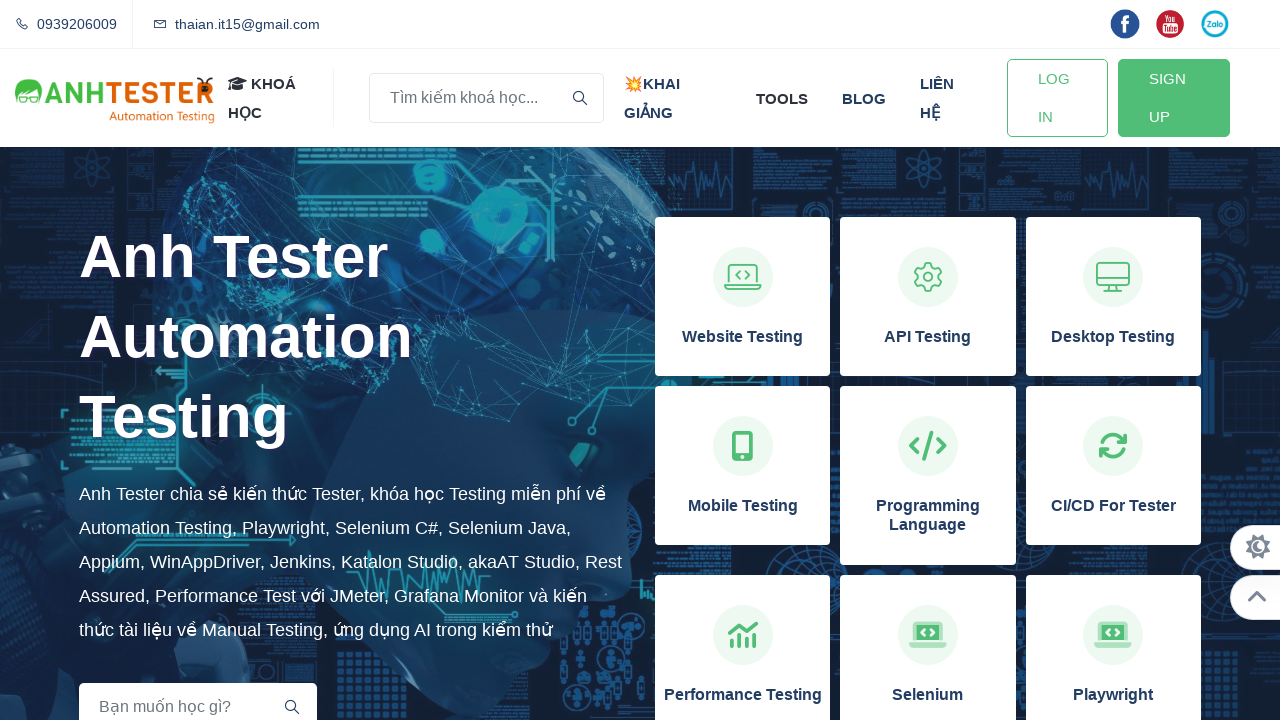

Navigated to https://anhtester.com
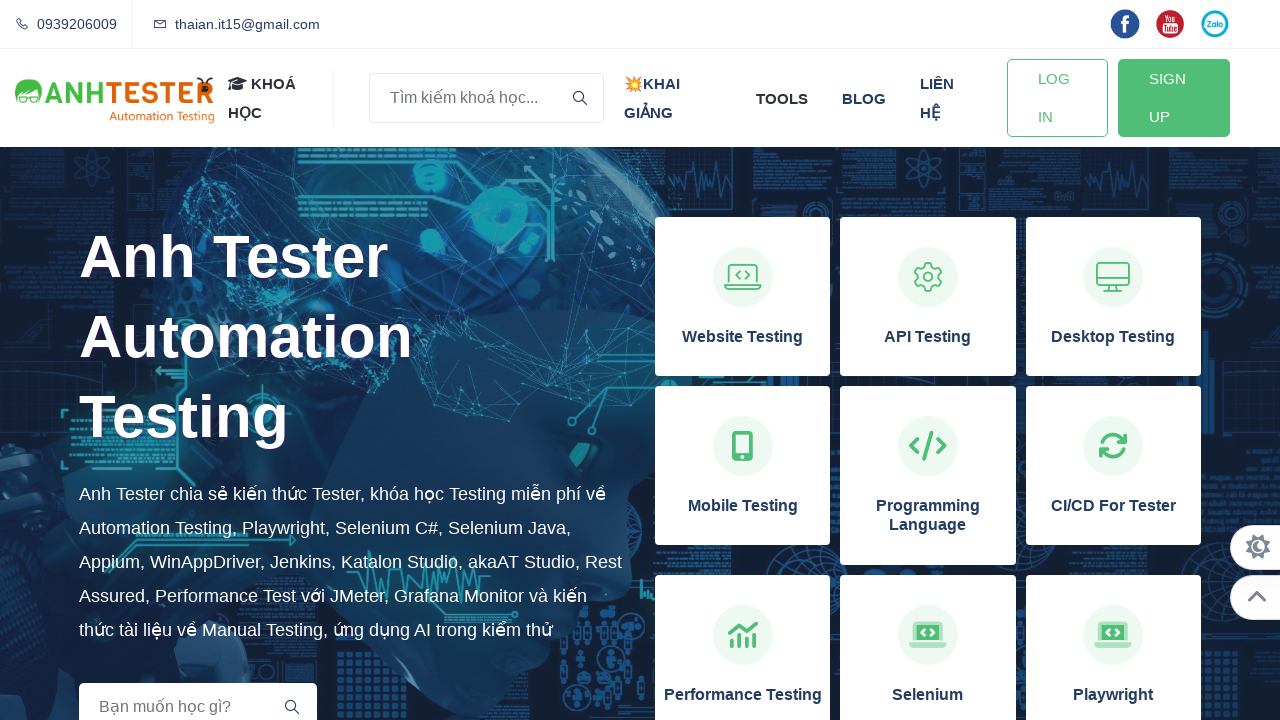

Clicked on the blog navigation link at (864, 98) on xpath=//a[normalize-space()='blog']
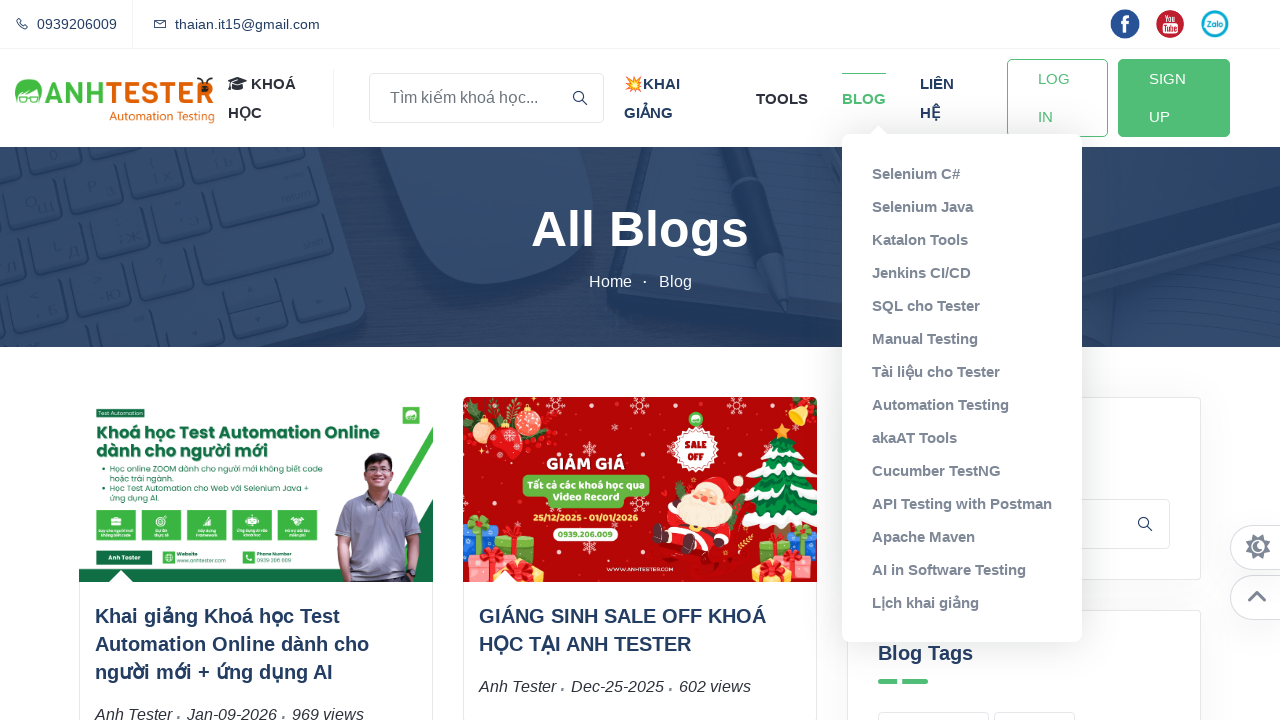

Blog page loaded successfully
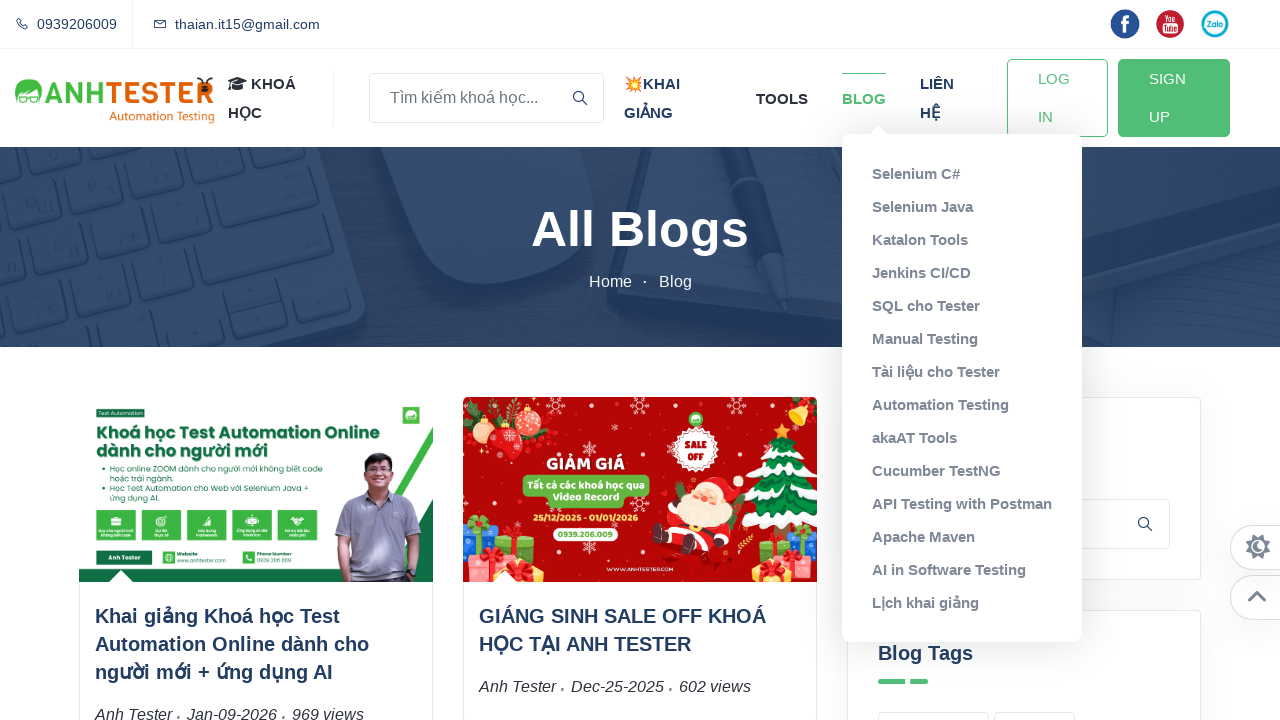

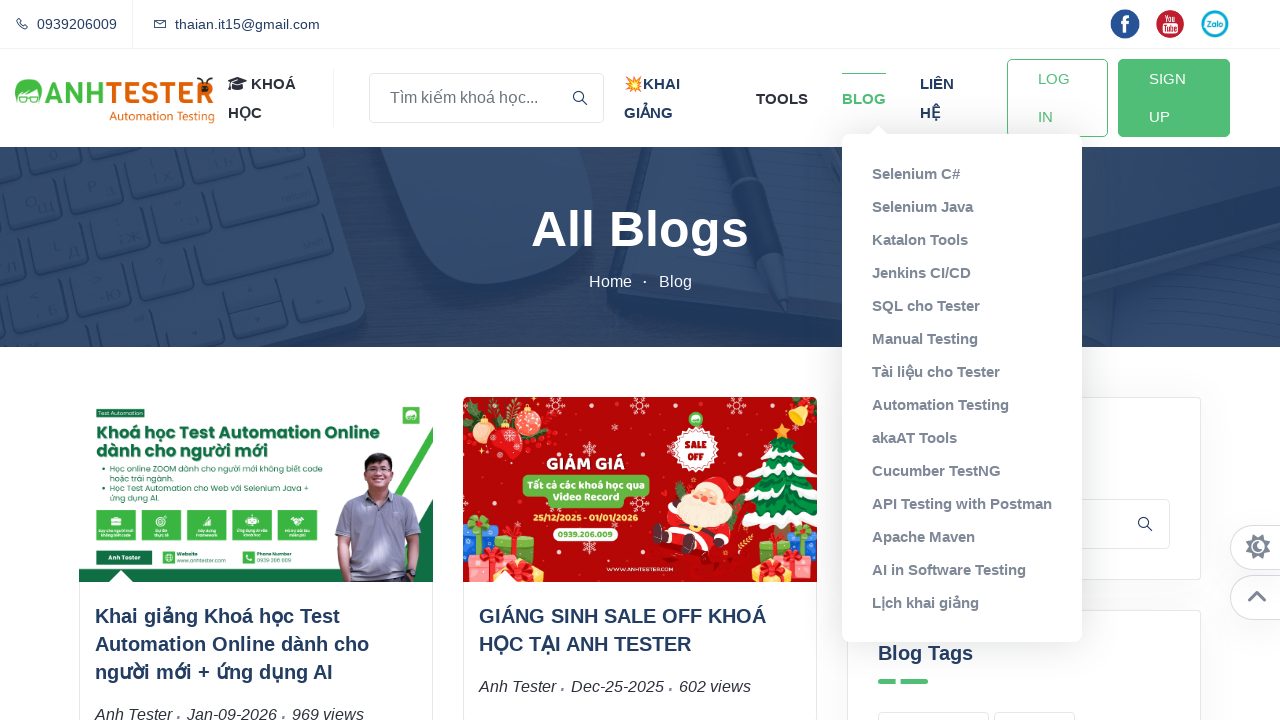